Tests the datepicker functionality by entering a date value into the datepicker field and pressing Enter to confirm the selection

Starting URL: https://formy-project.herokuapp.com/datepicker

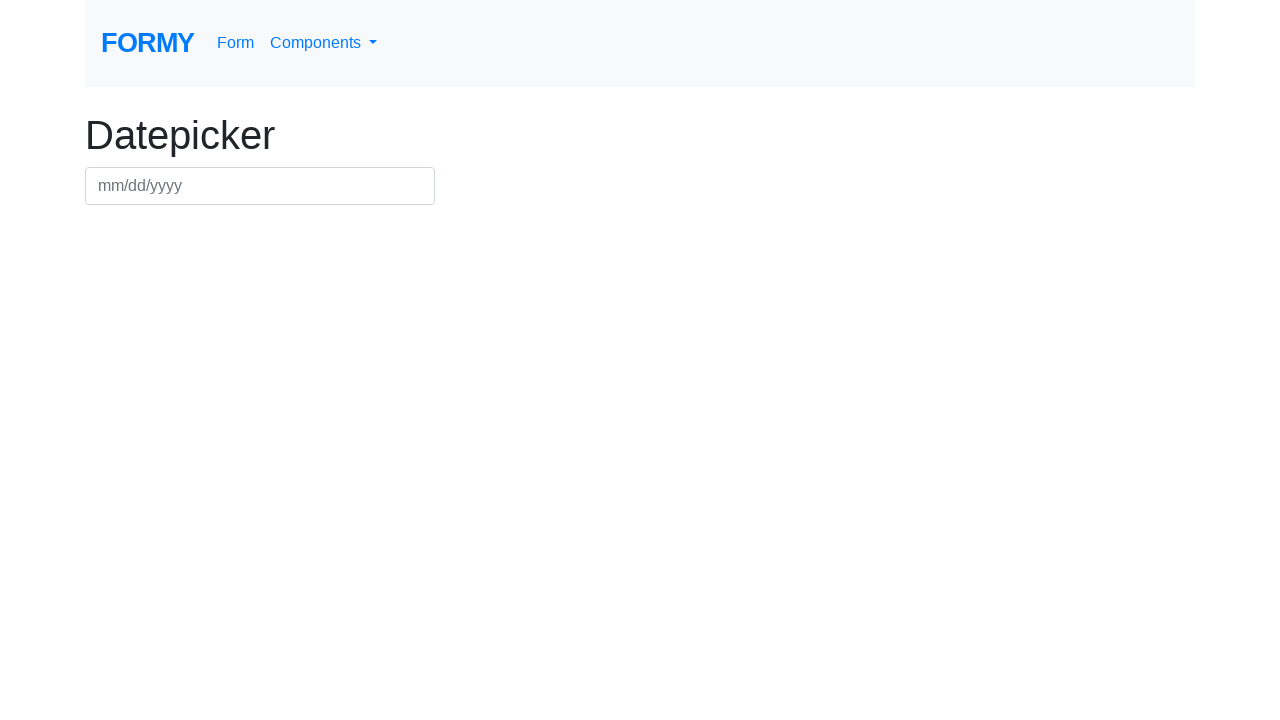

Filled datepicker field with date 07/15/2024 on #datepicker
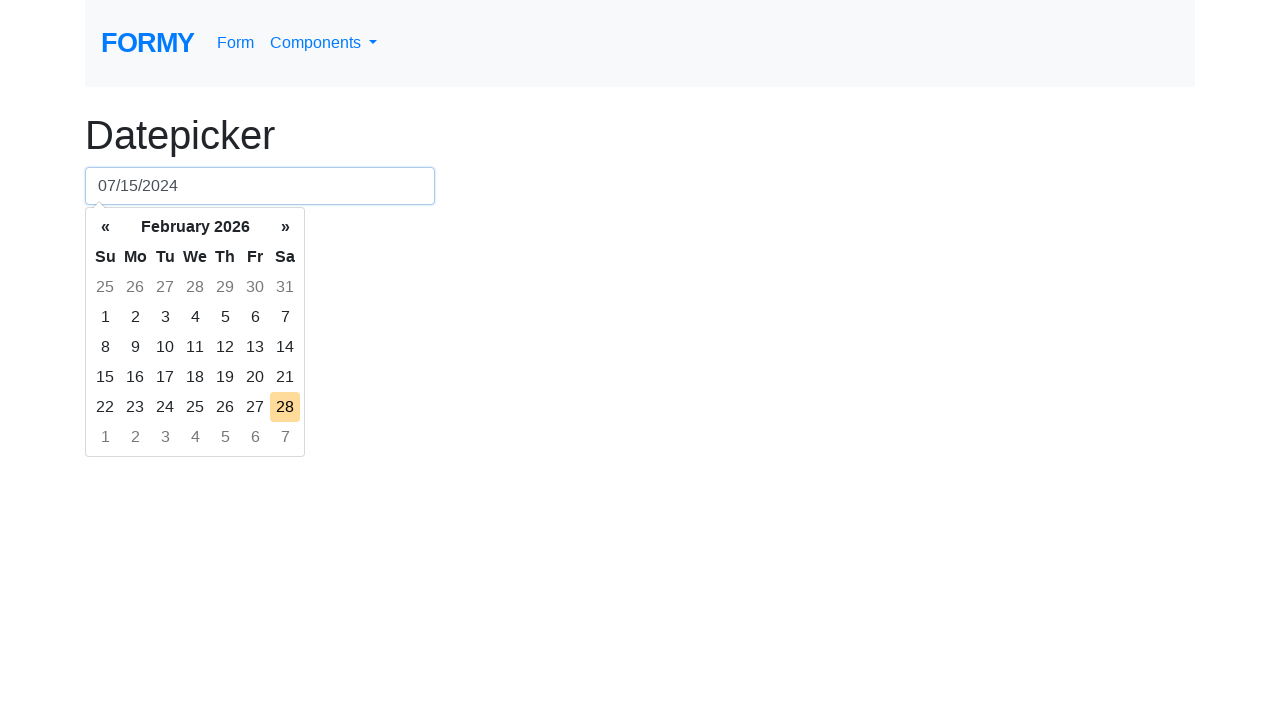

Pressed Enter to confirm date selection on #datepicker
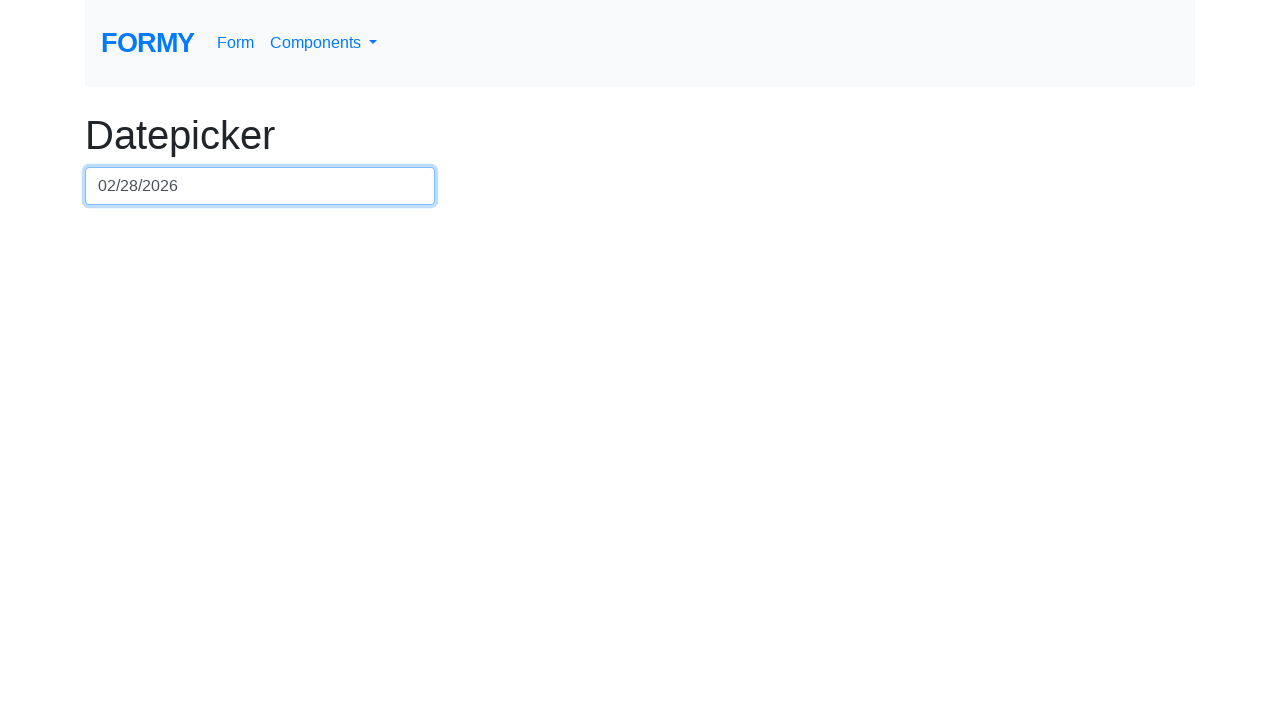

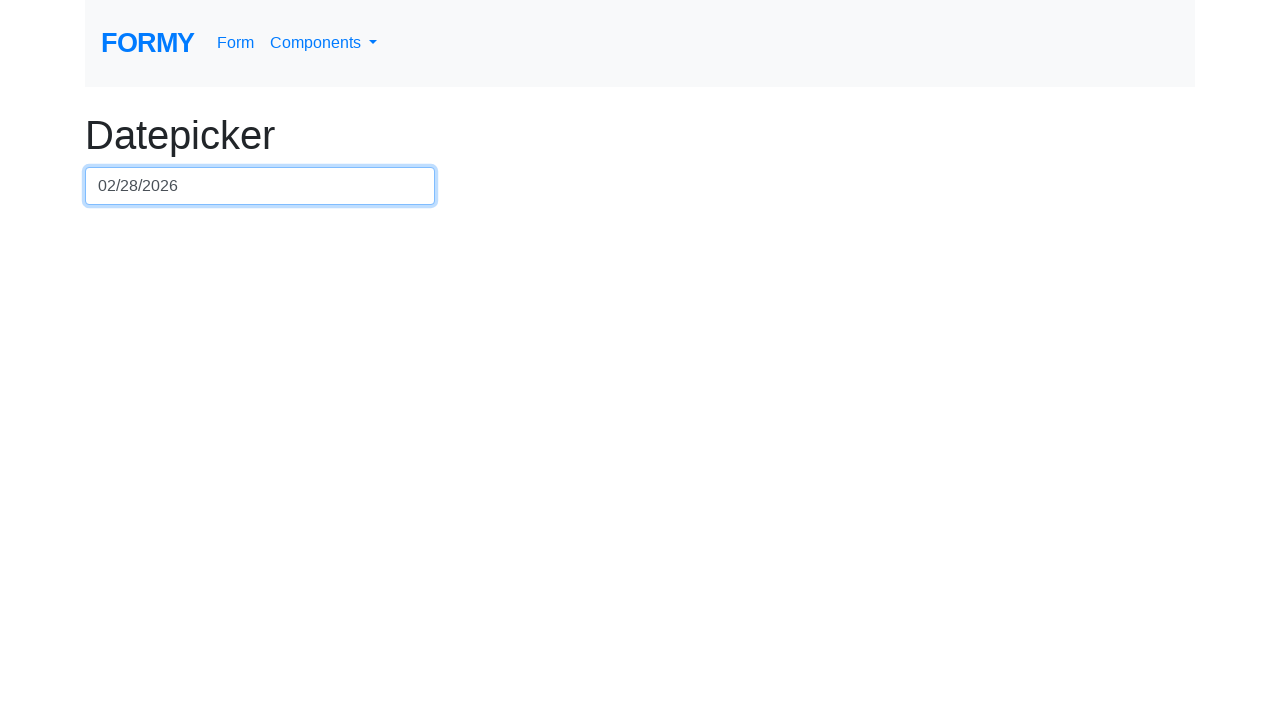